Navigates to the Rahul Shetty Academy automation practice page and verifies that footer links are present and visible on the page.

Starting URL: https://rahulshettyacademy.com/AutomationPractice/

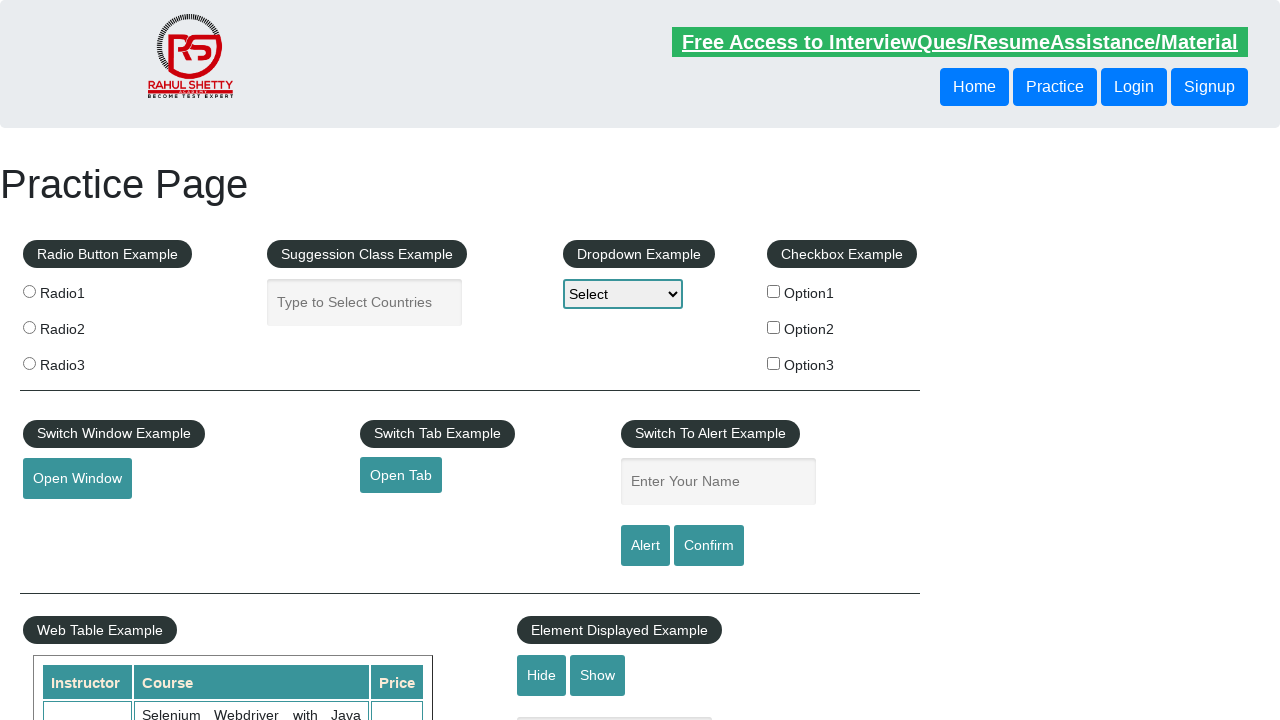

Navigated to Rahul Shetty Academy automation practice page
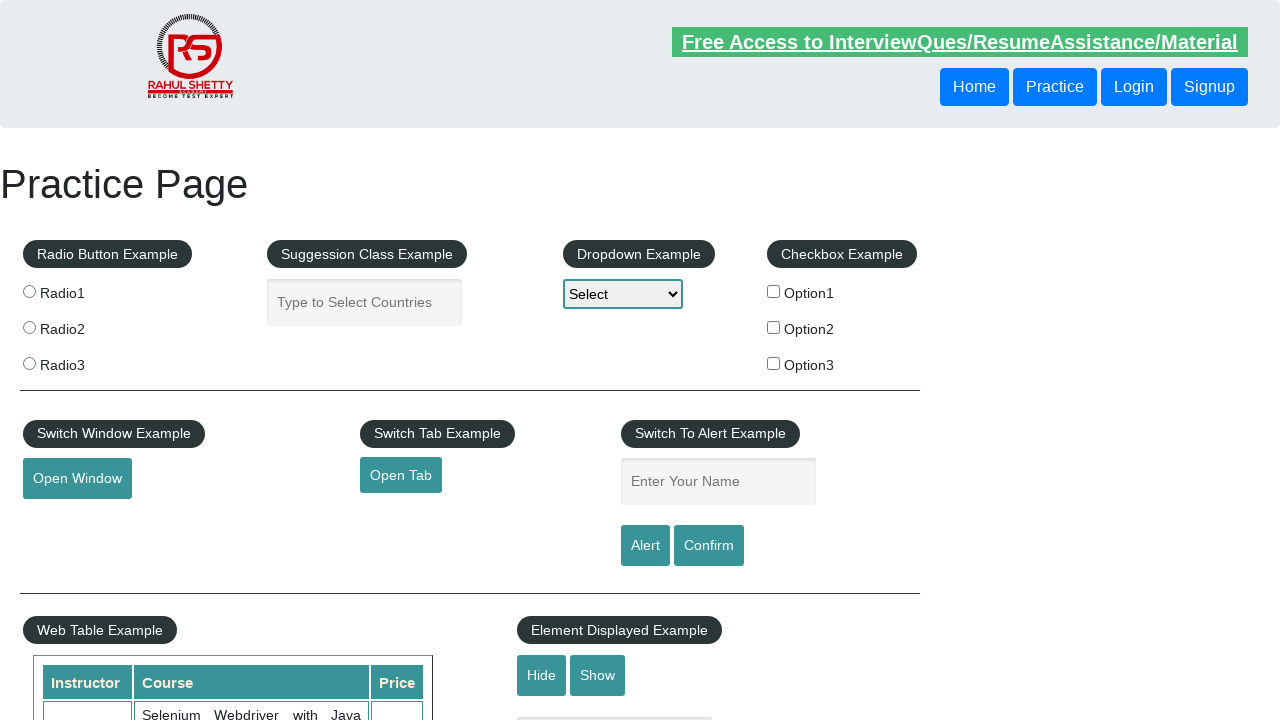

Set viewport size to 1920x1080
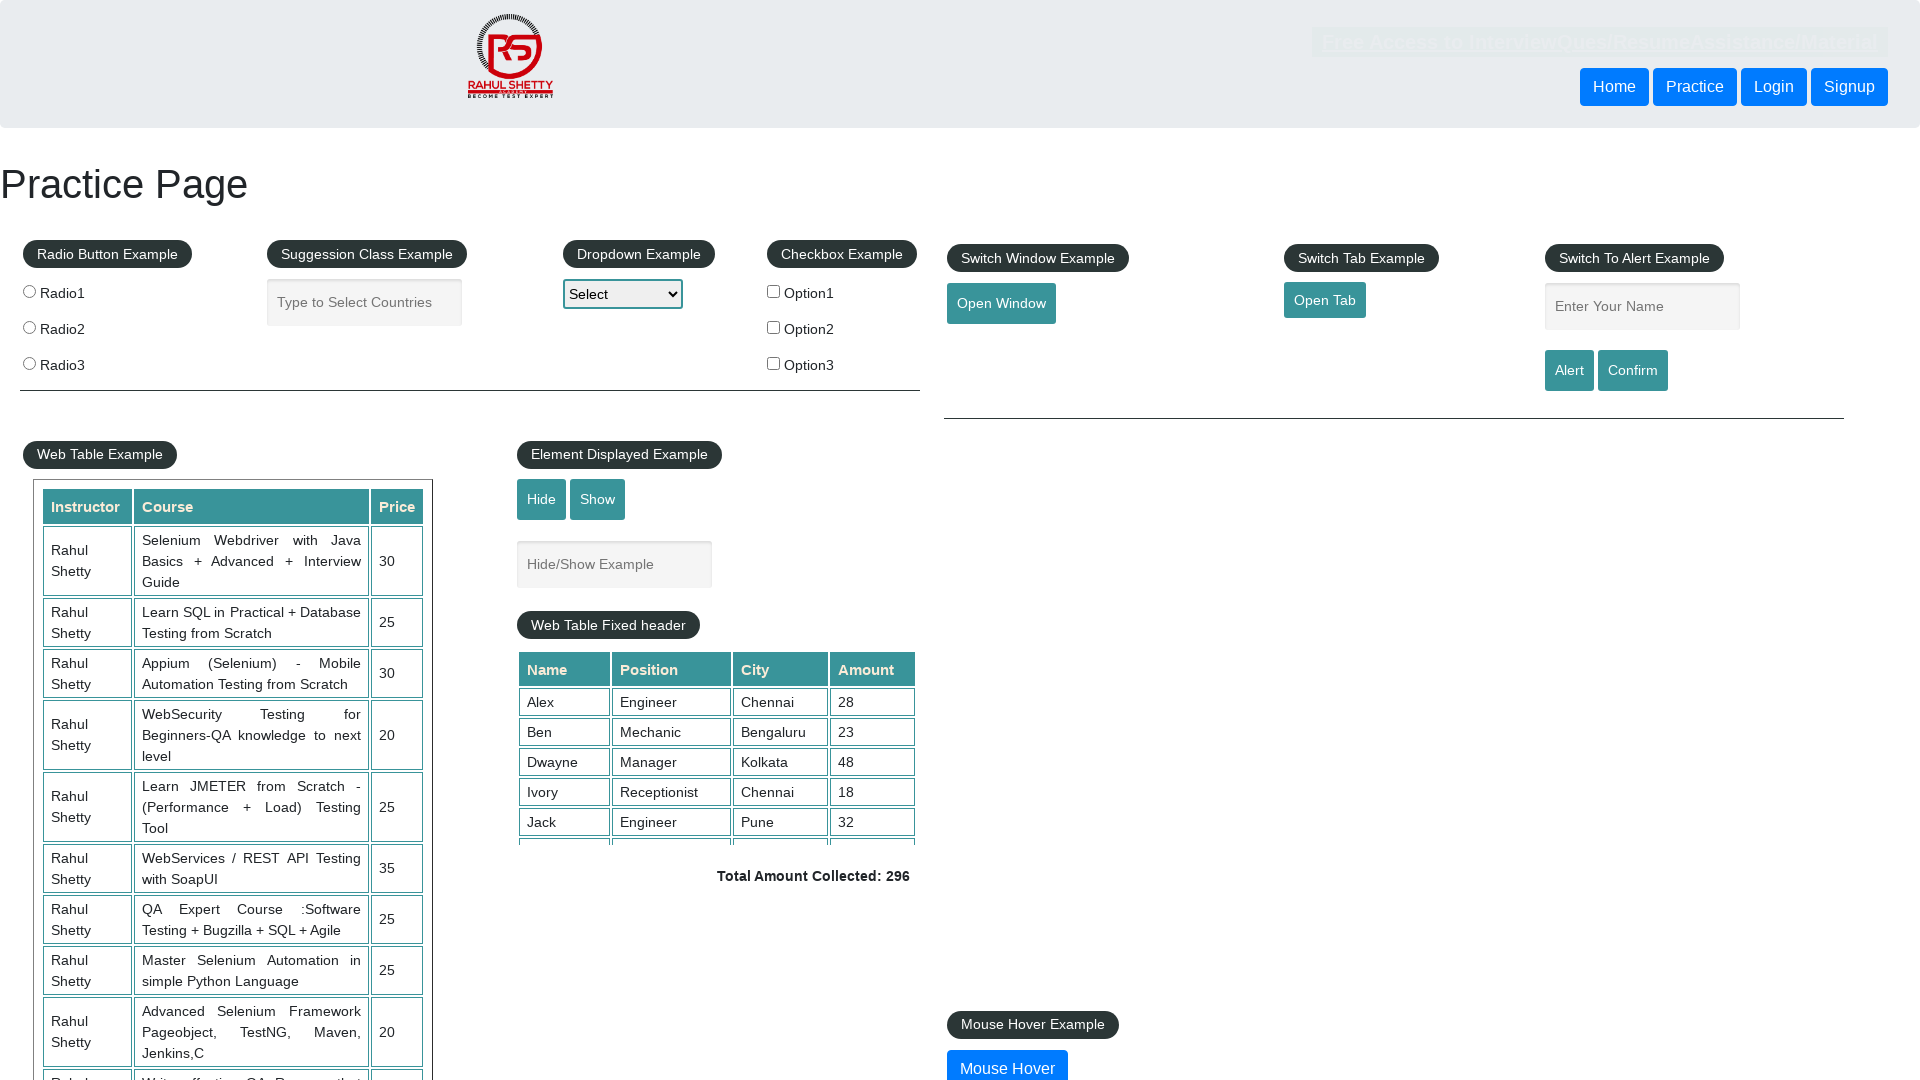

Footer links selector appeared on page
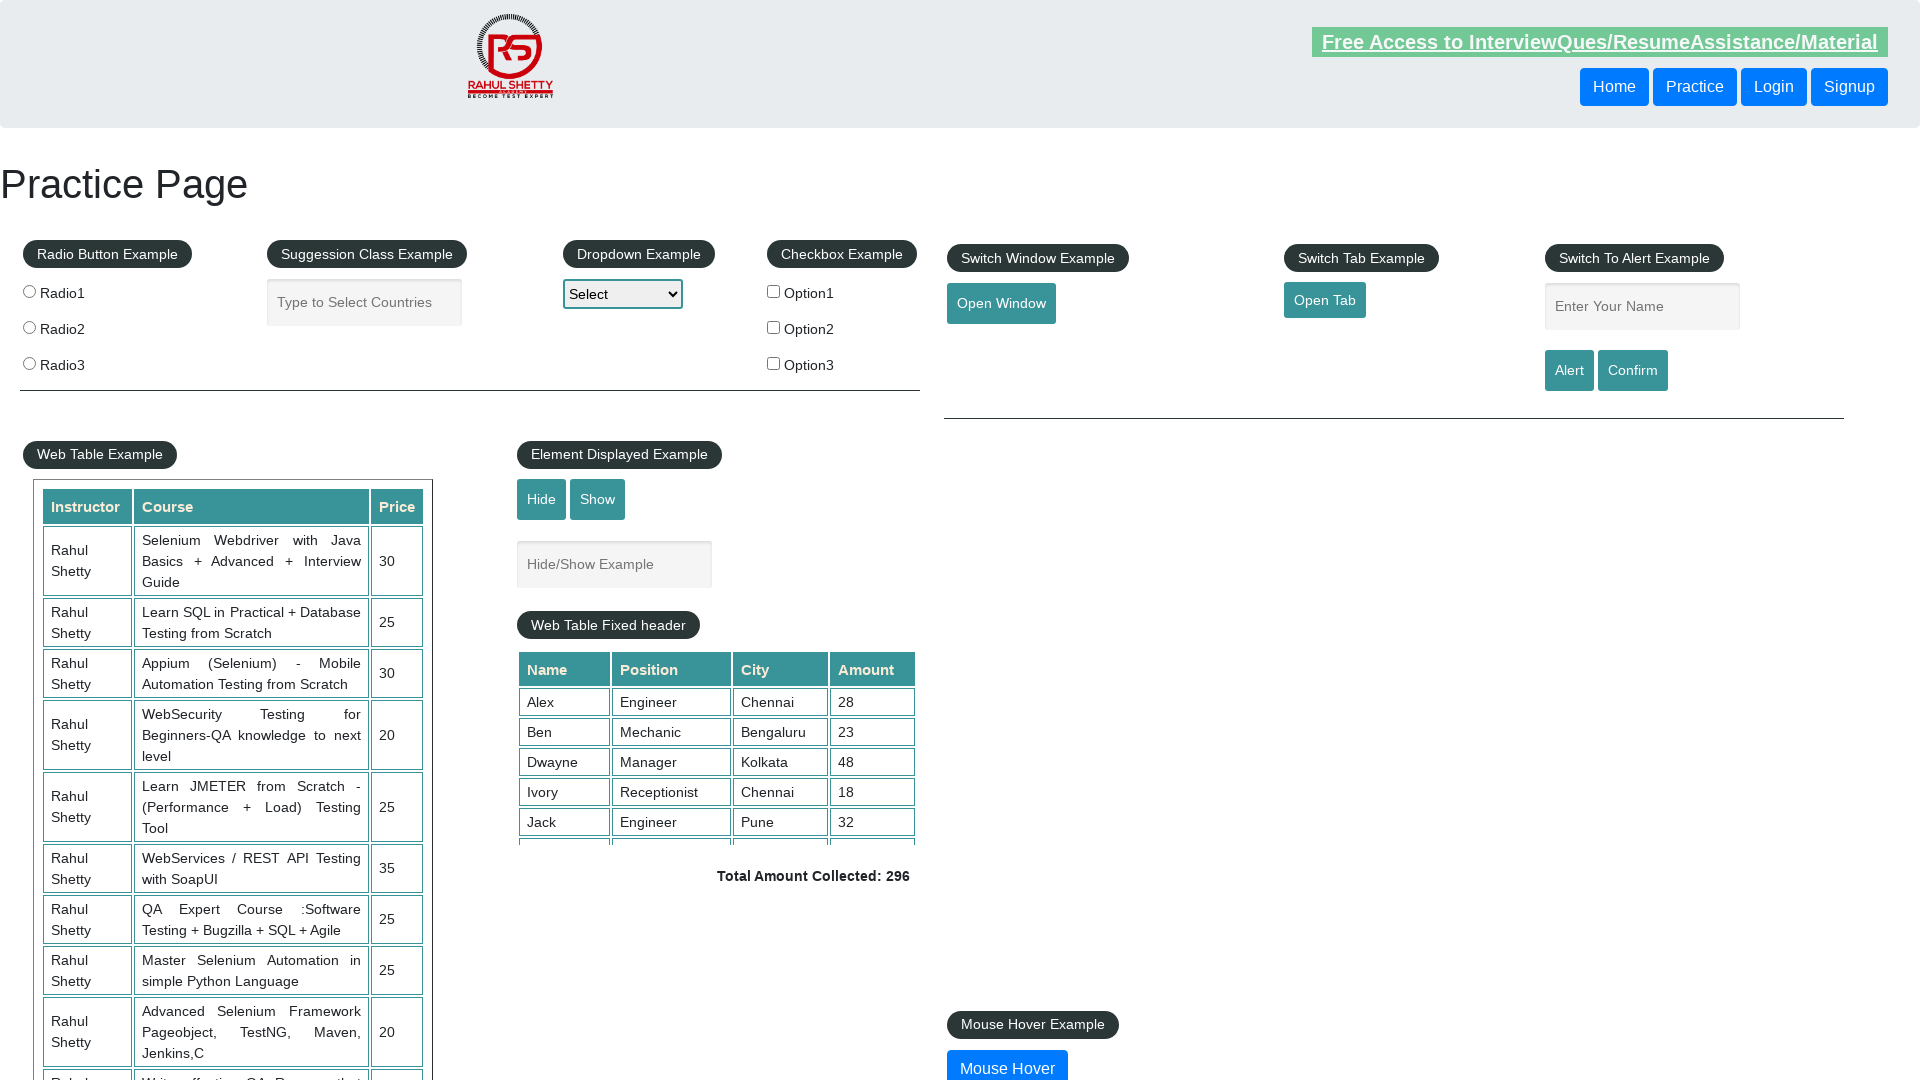

Verified that 20 footer links are present and visible on the page
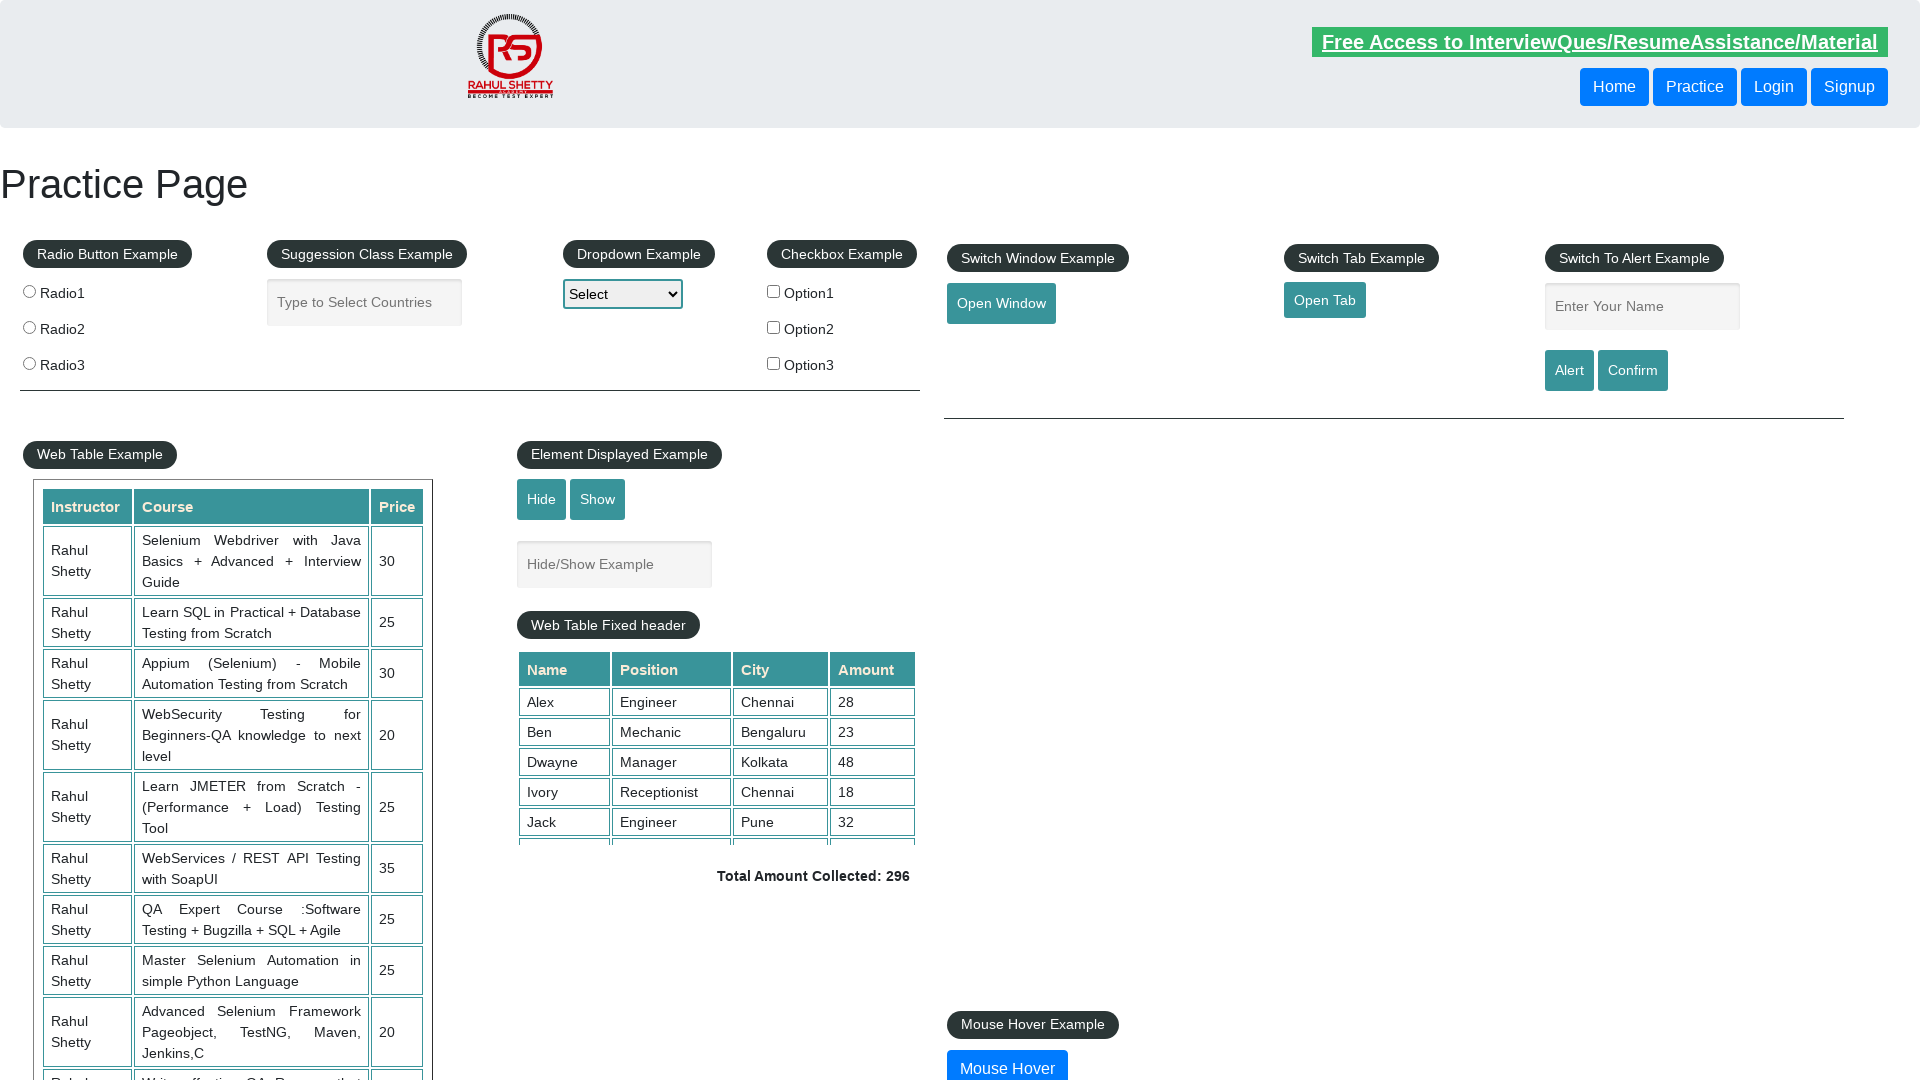

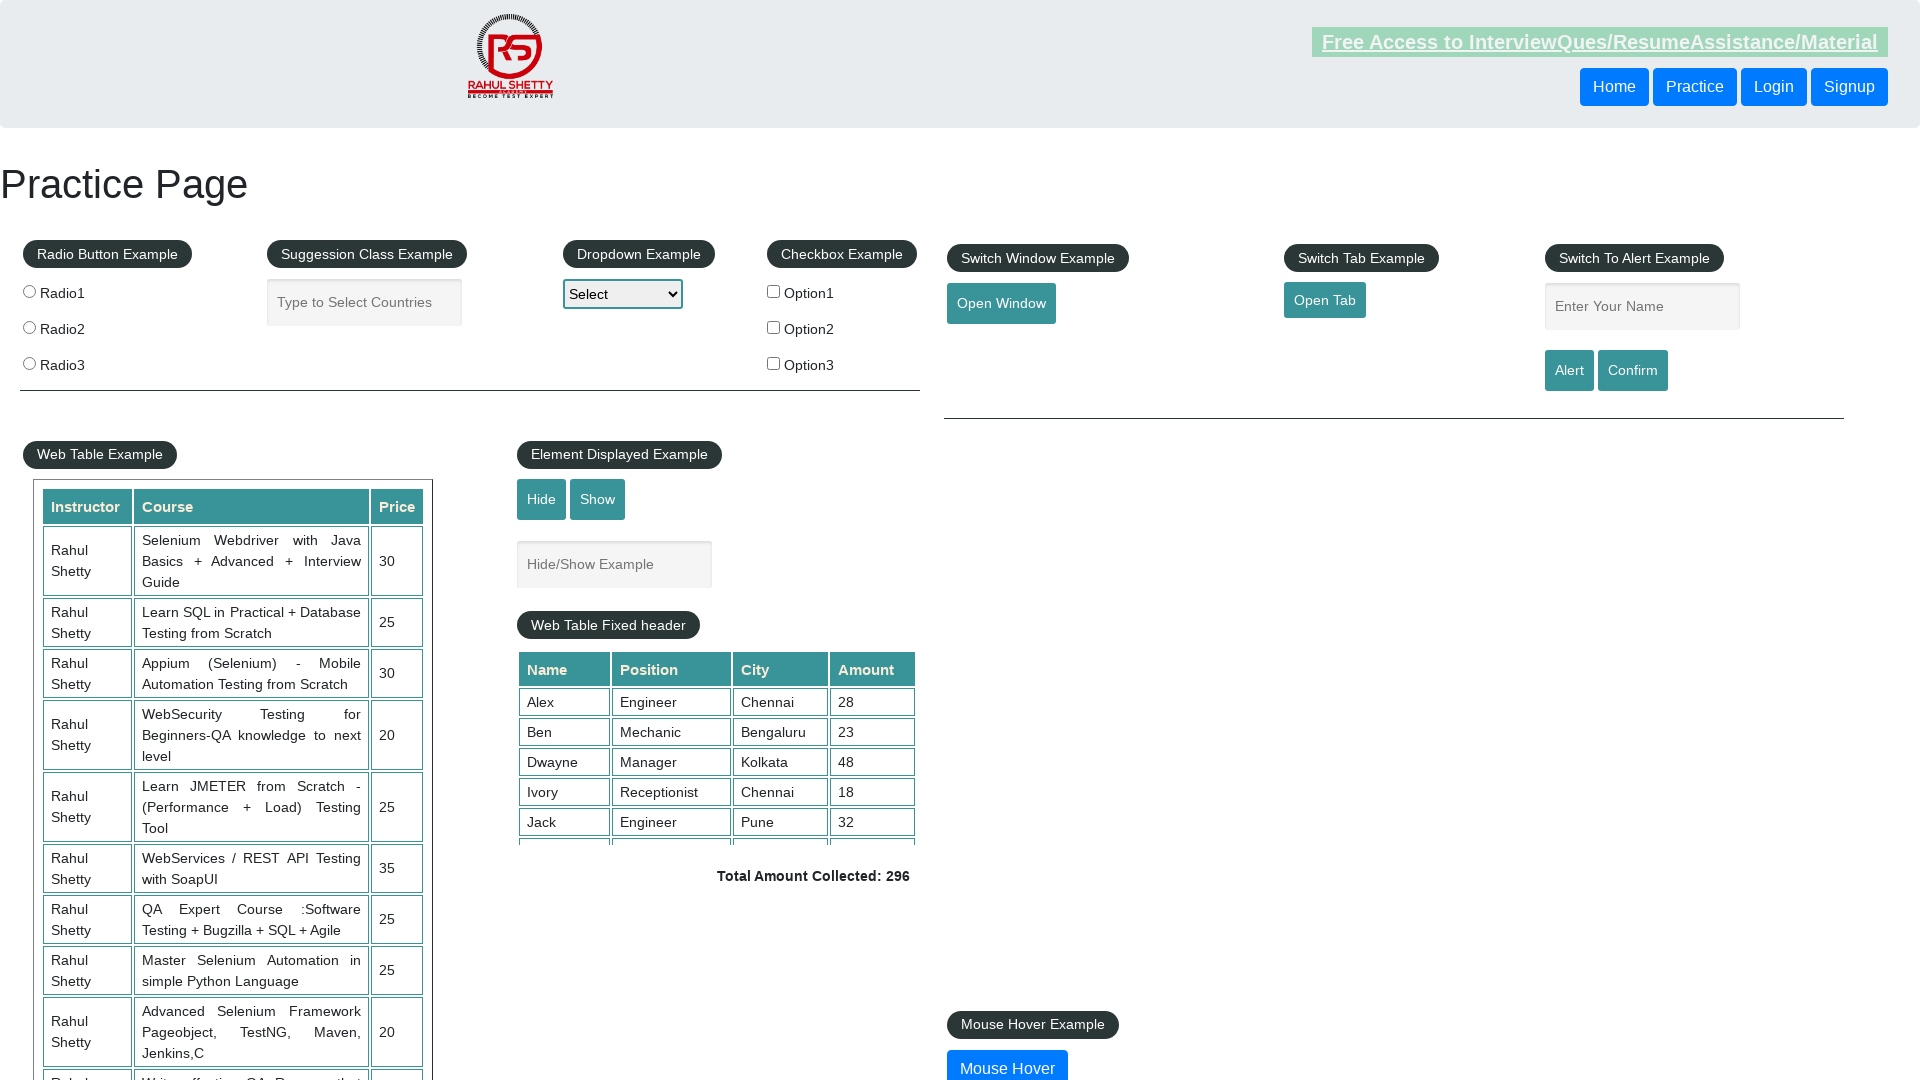